Tests YouTube homepage by clicking on the YouTube logo icon to verify navigation functionality

Starting URL: https://www.youtube.com/

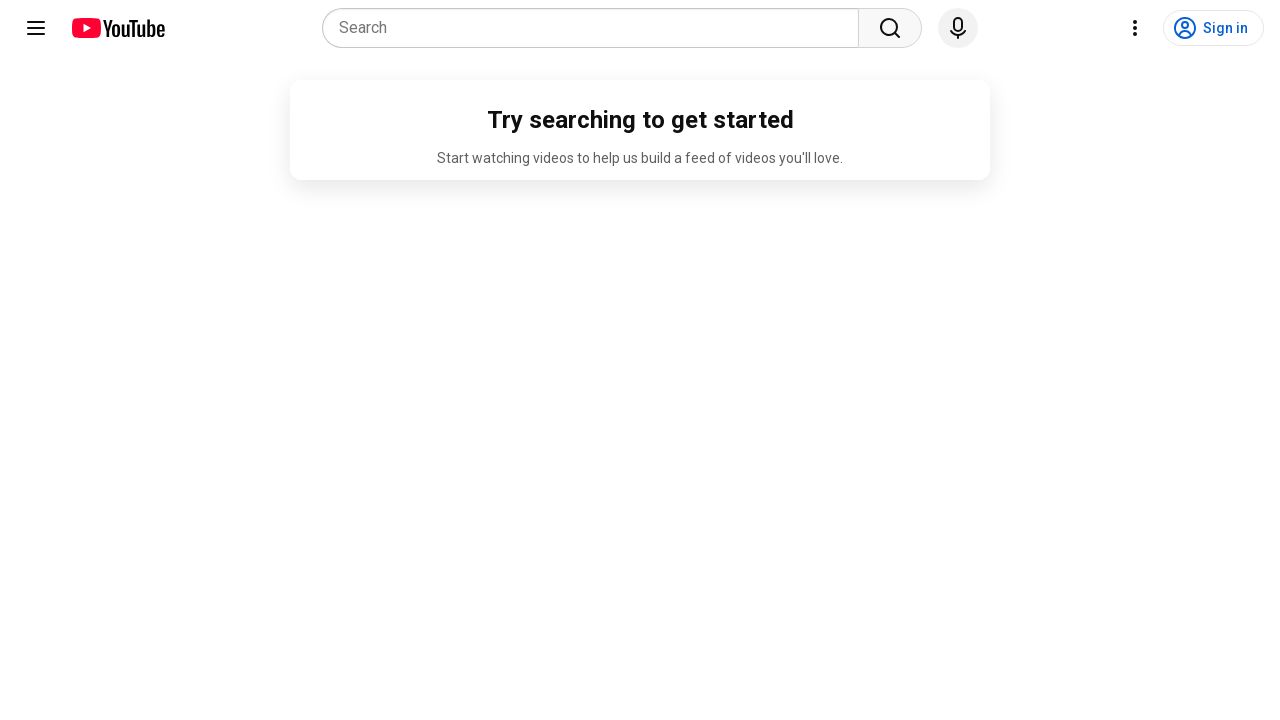

Navigated to YouTube homepage
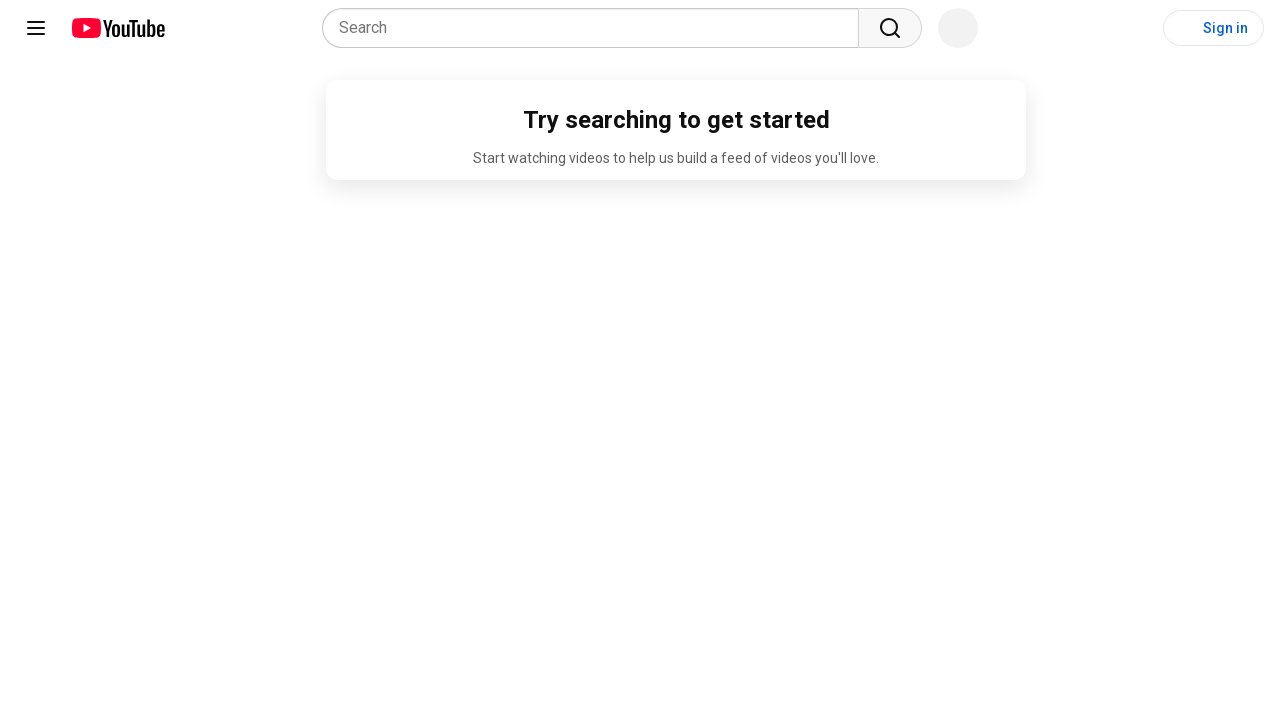

Clicked on YouTube logo icon to verify navigation functionality at (118, 28) on #logo-icon
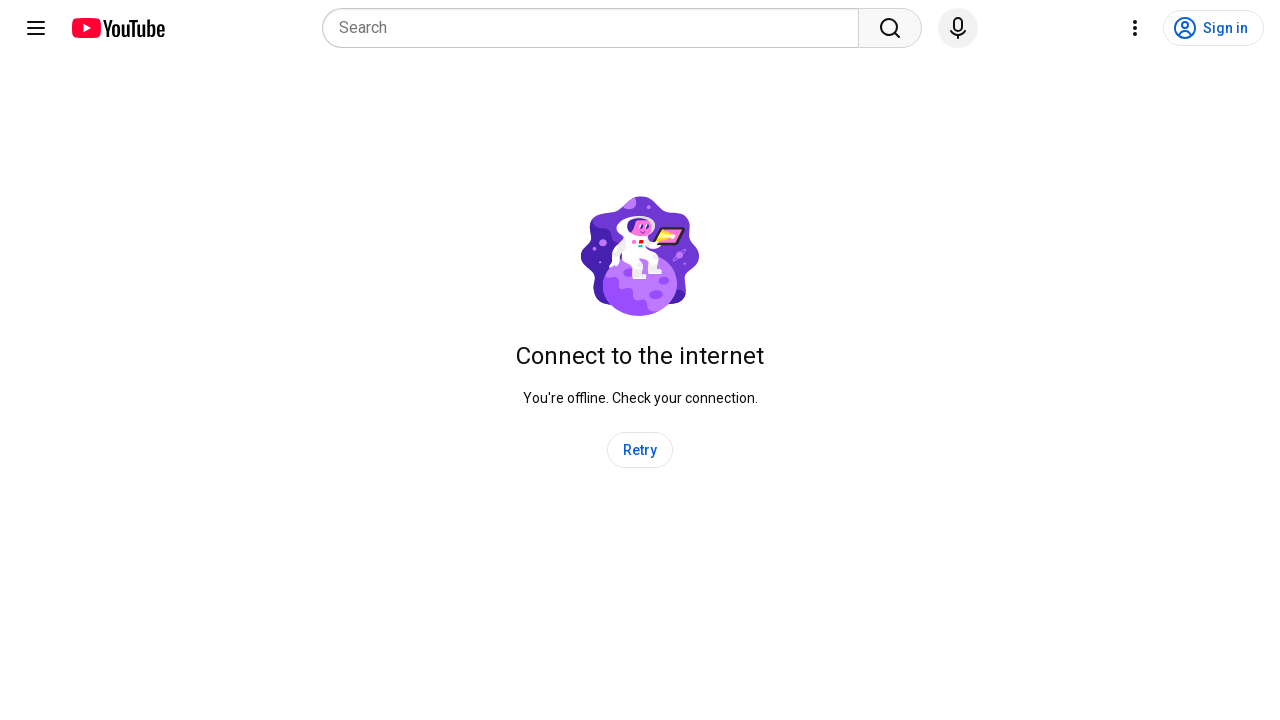

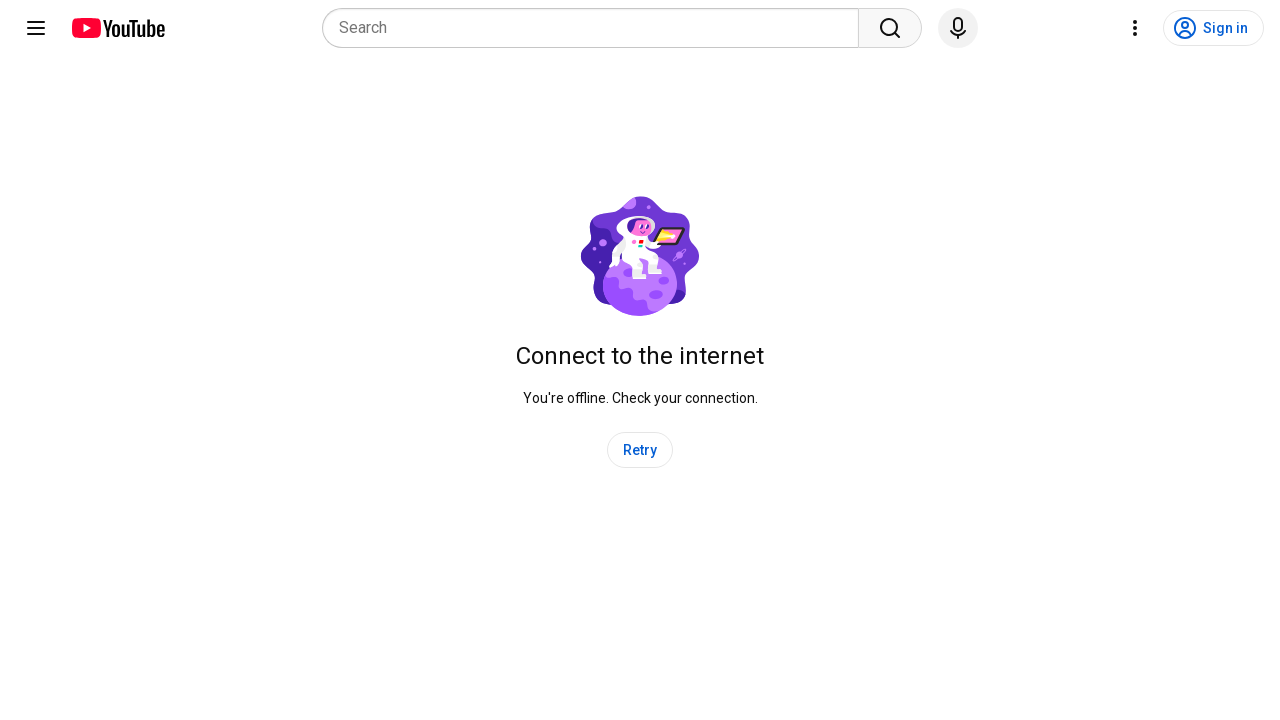